Tests that new todo items are appended to the bottom of the list

Starting URL: https://demo.playwright.dev/todomvc

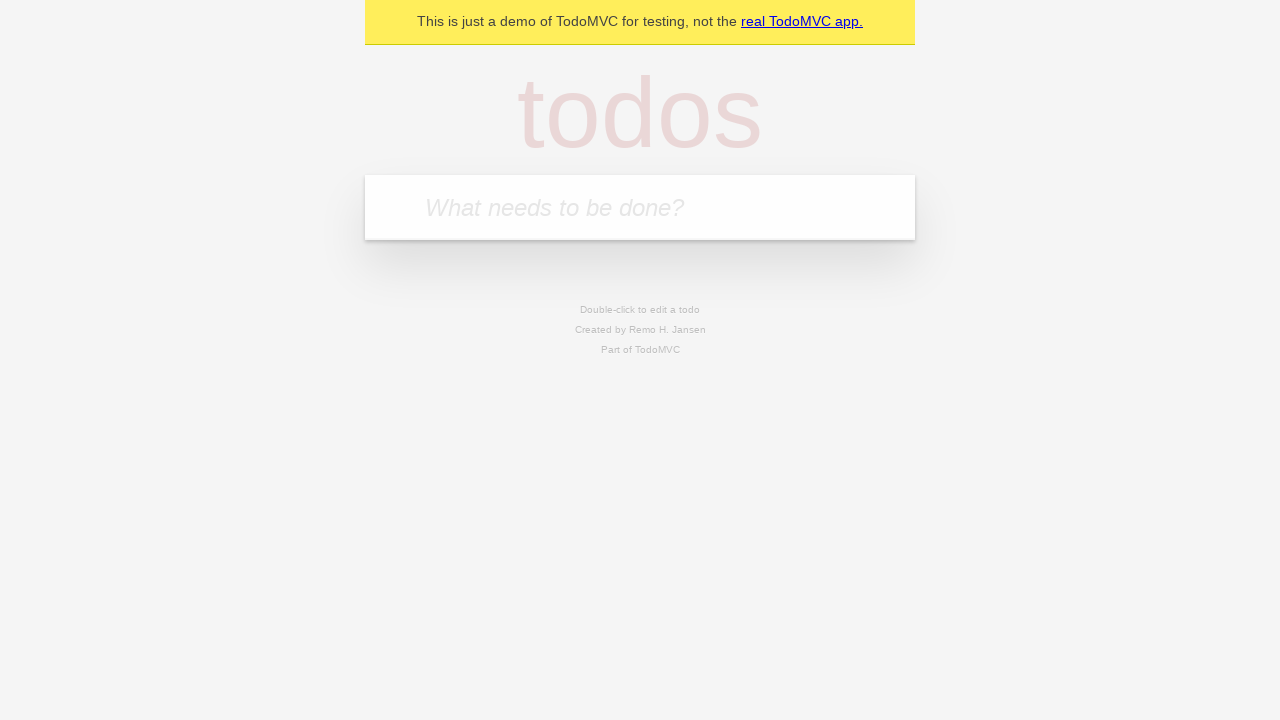

Filled todo input with 'buy some cheese' on internal:attr=[placeholder="What needs to be done?"i]
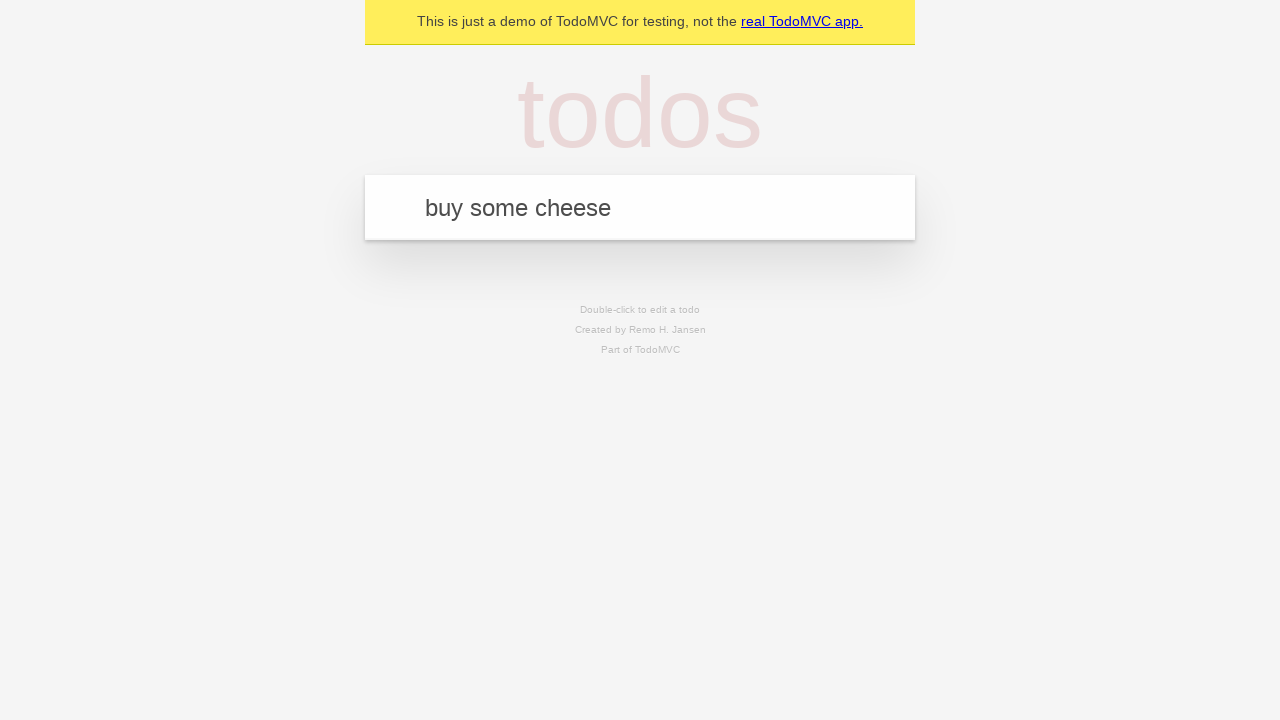

Pressed Enter to add todo 'buy some cheese' on internal:attr=[placeholder="What needs to be done?"i]
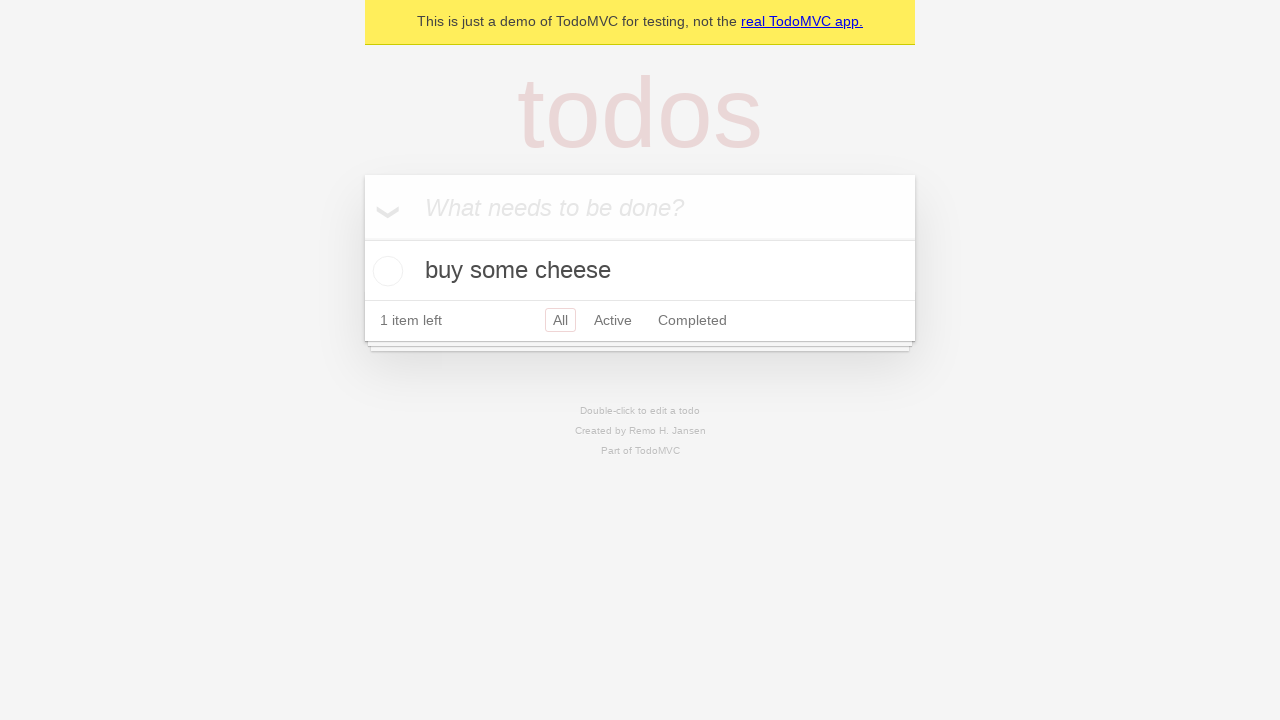

Filled todo input with 'feed the cat' on internal:attr=[placeholder="What needs to be done?"i]
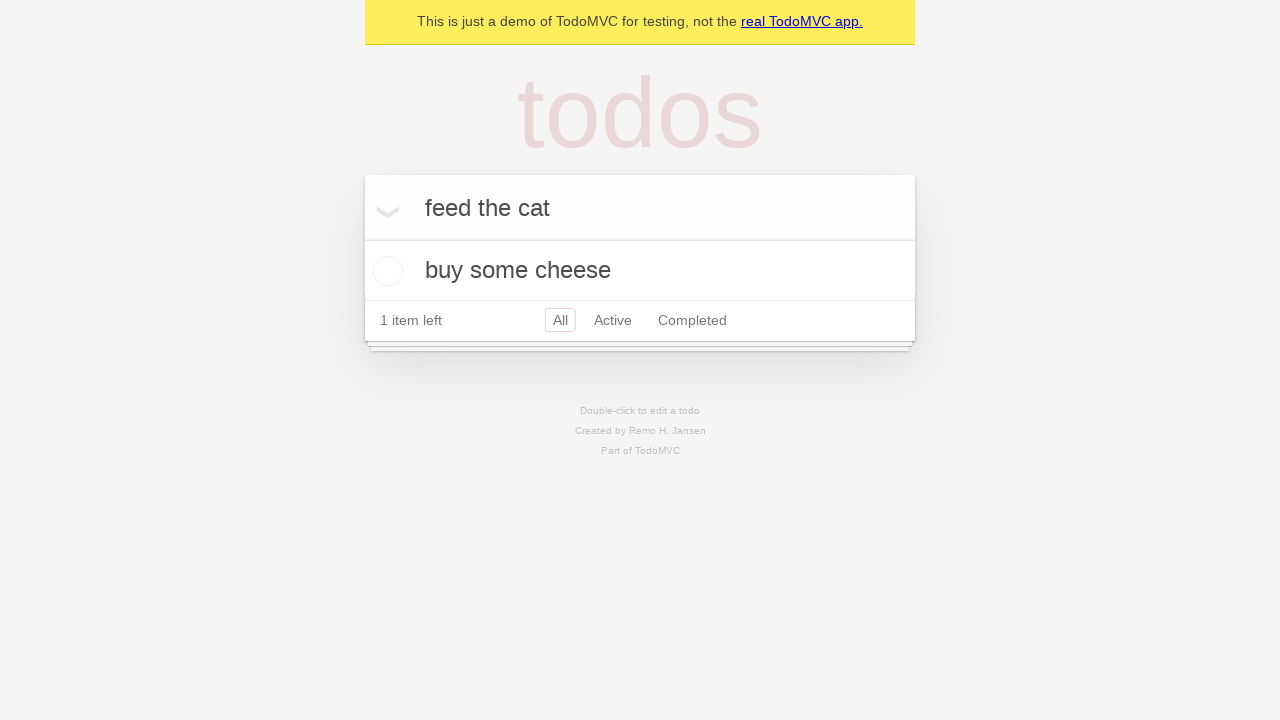

Pressed Enter to add todo 'feed the cat' on internal:attr=[placeholder="What needs to be done?"i]
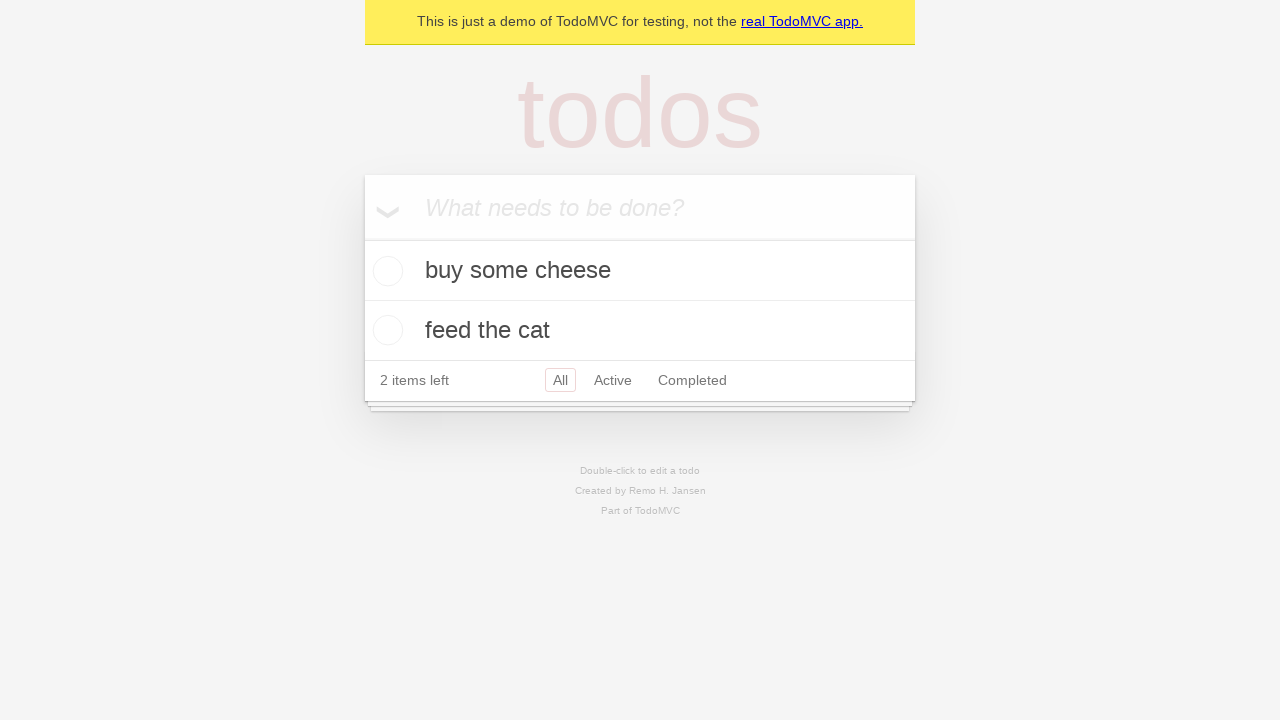

Filled todo input with 'book a doctors appointment' on internal:attr=[placeholder="What needs to be done?"i]
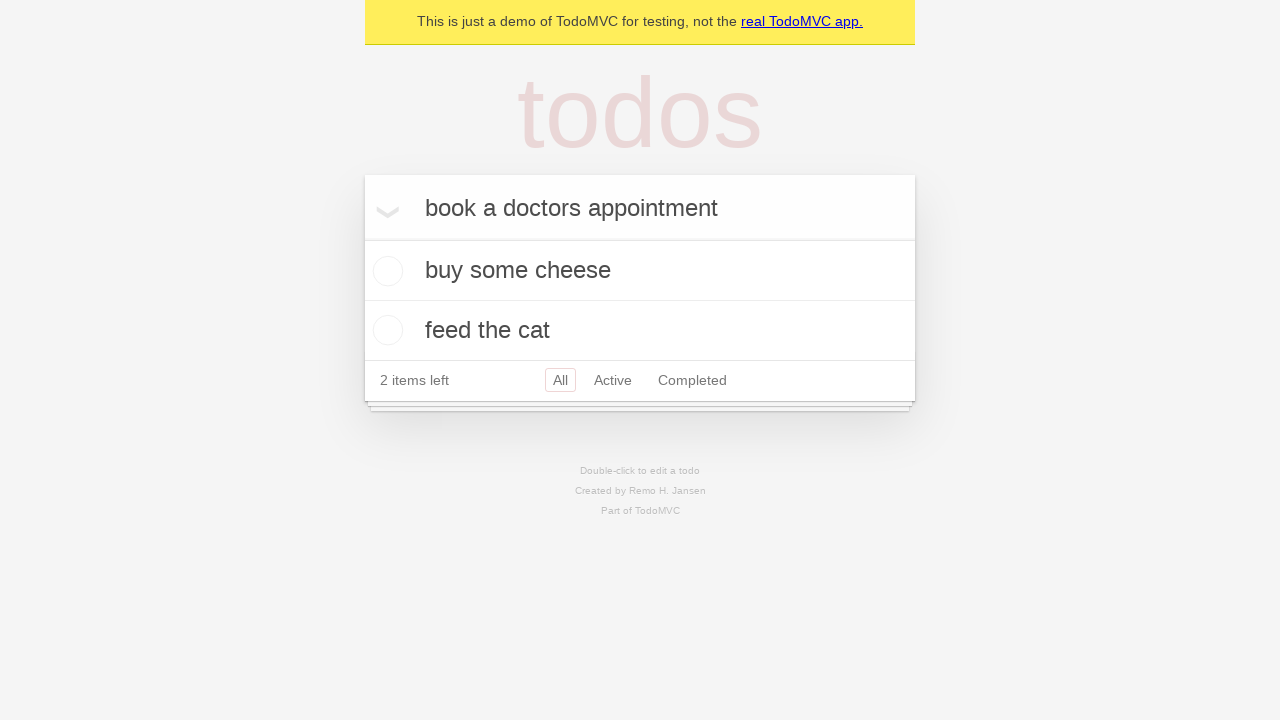

Pressed Enter to add todo 'book a doctors appointment' on internal:attr=[placeholder="What needs to be done?"i]
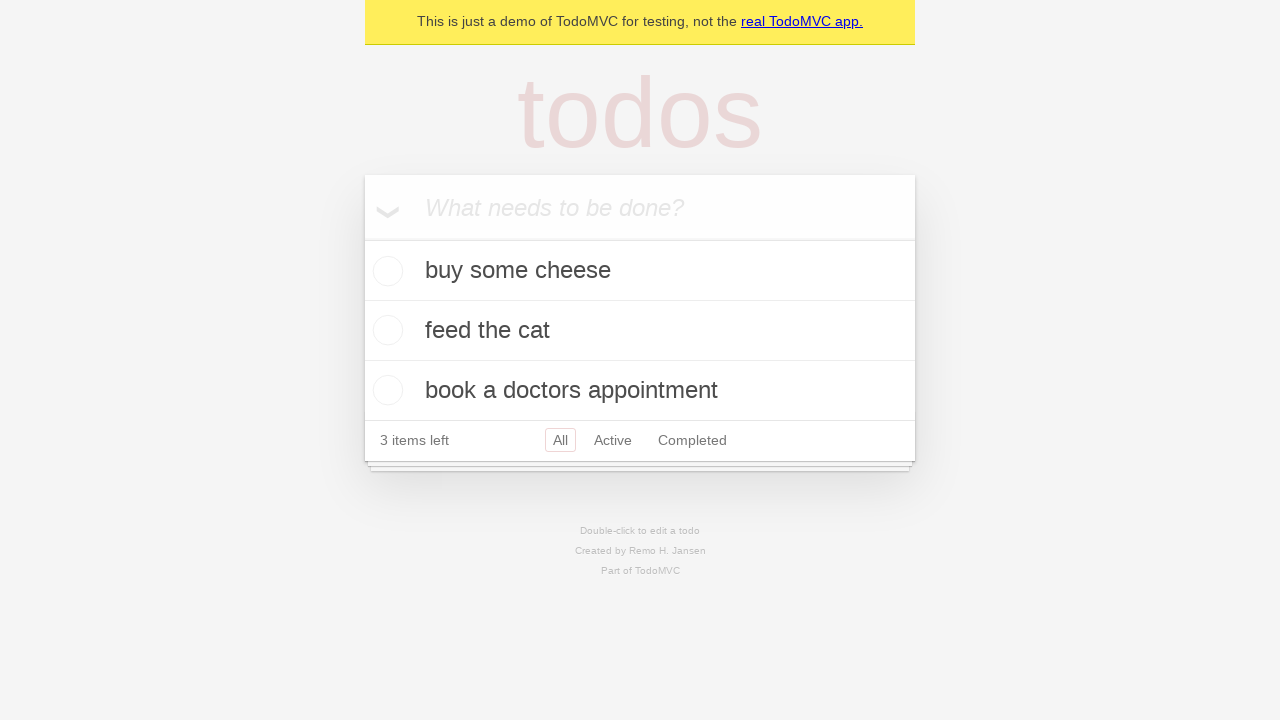

Waited for third todo item to appear
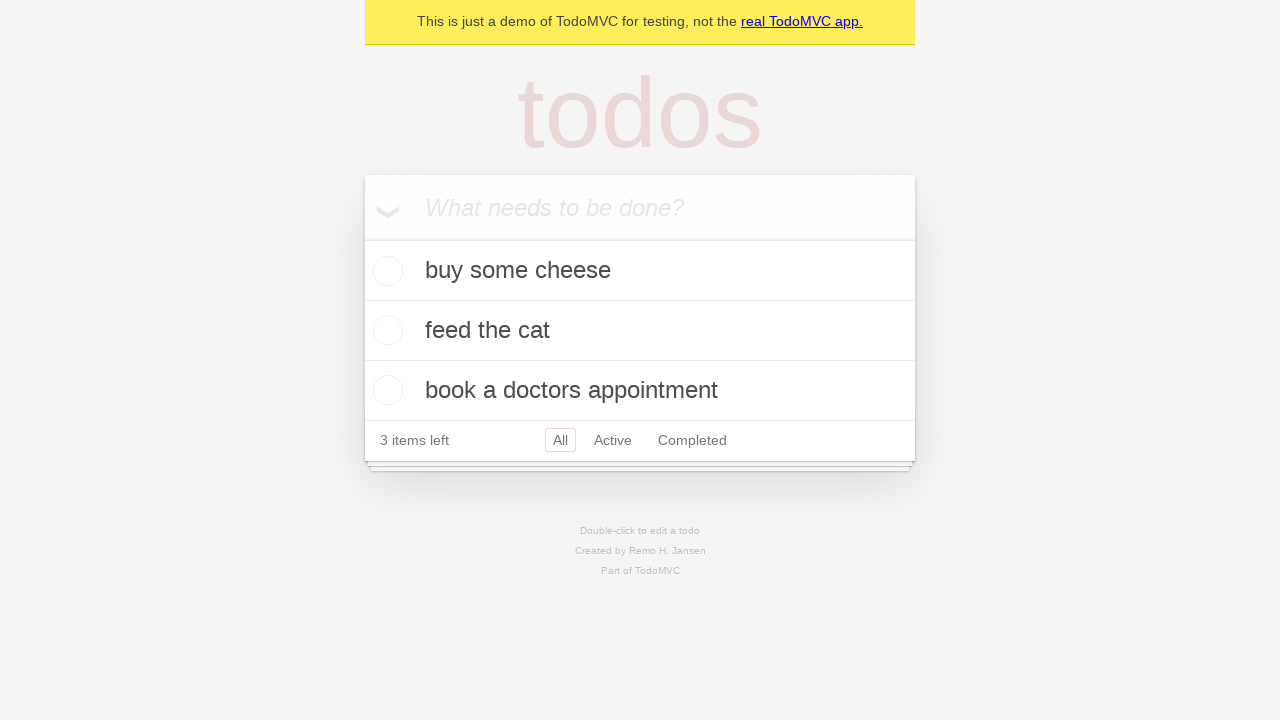

Verified that '3 items left' counter is displayed
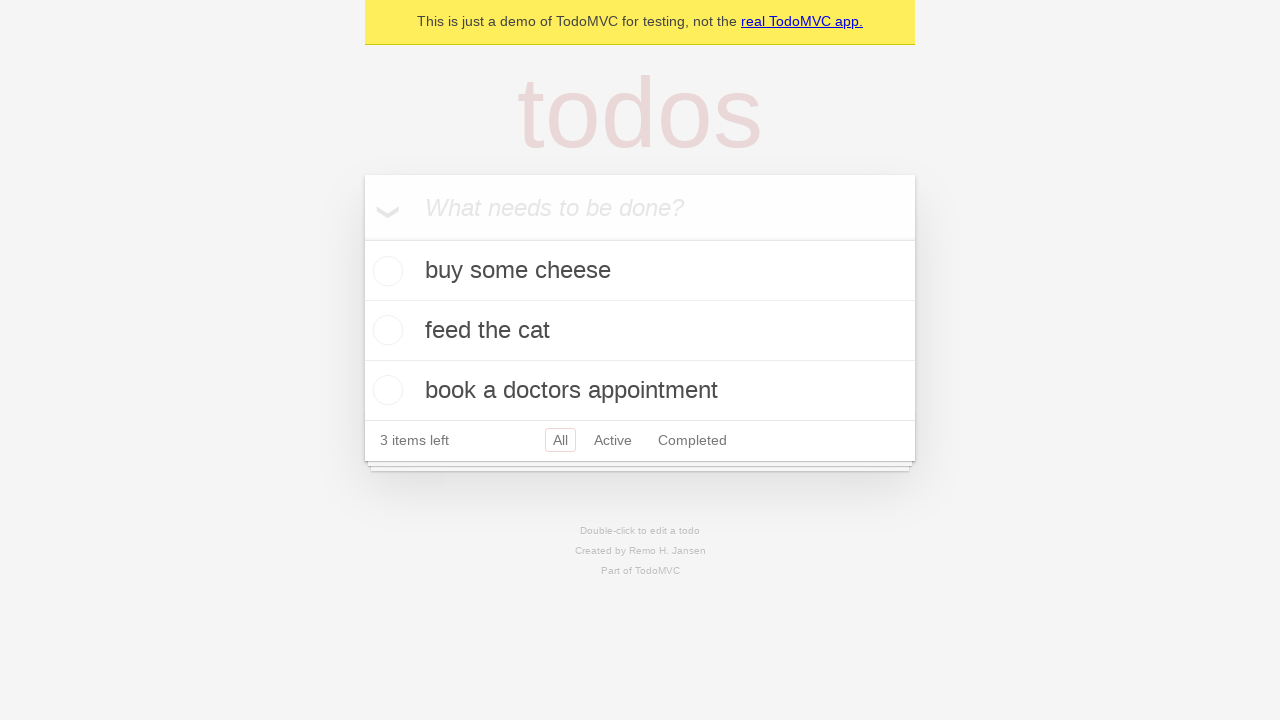

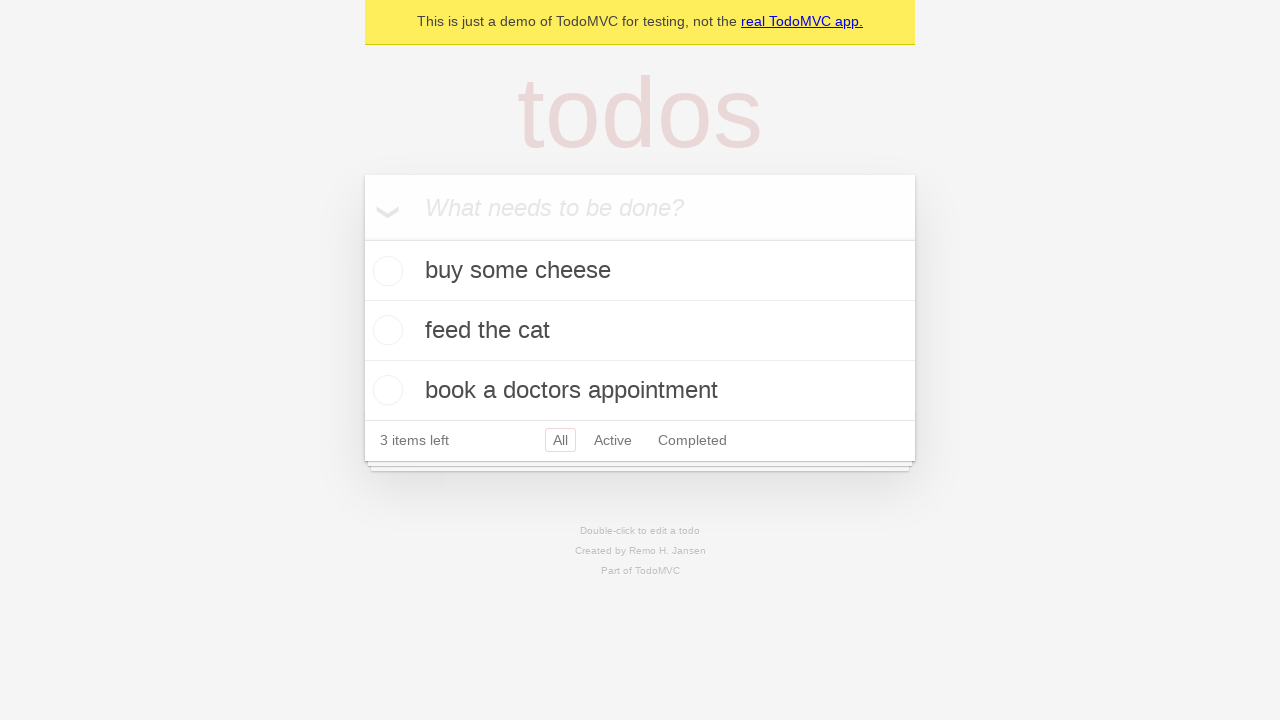